Tests product search functionality on GreenKart grocery site by searching for "ca", verifying product count, adding items to cart, and checking brand logo text

Starting URL: https://rahulshettyacademy.com/seleniumPractise/#/

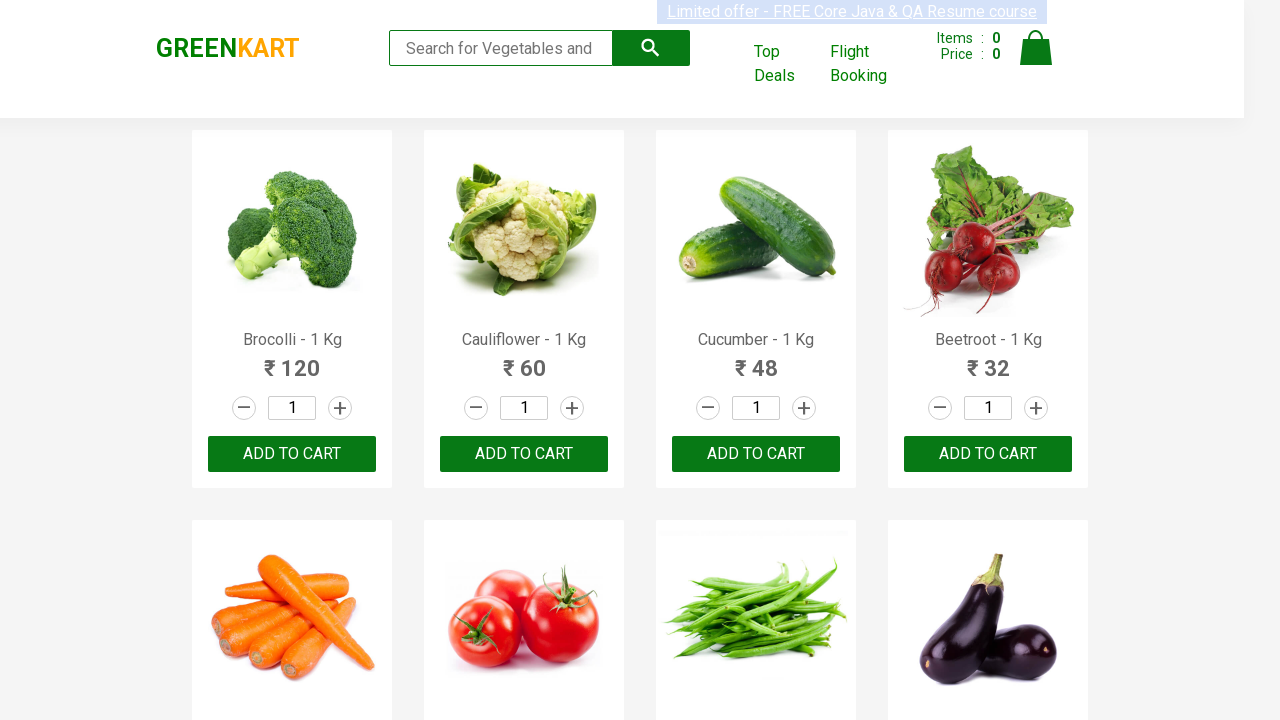

Filled search field with 'ca' on .search-keyword
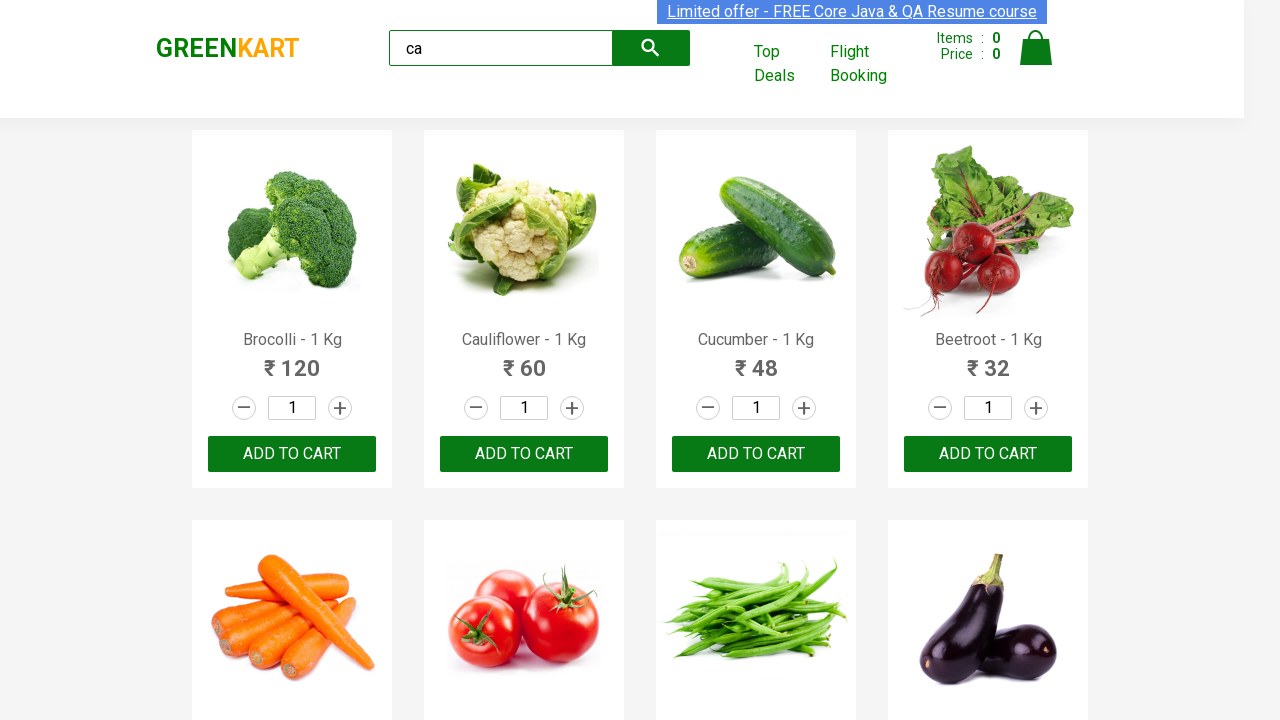

Waited 3 seconds for search results to load
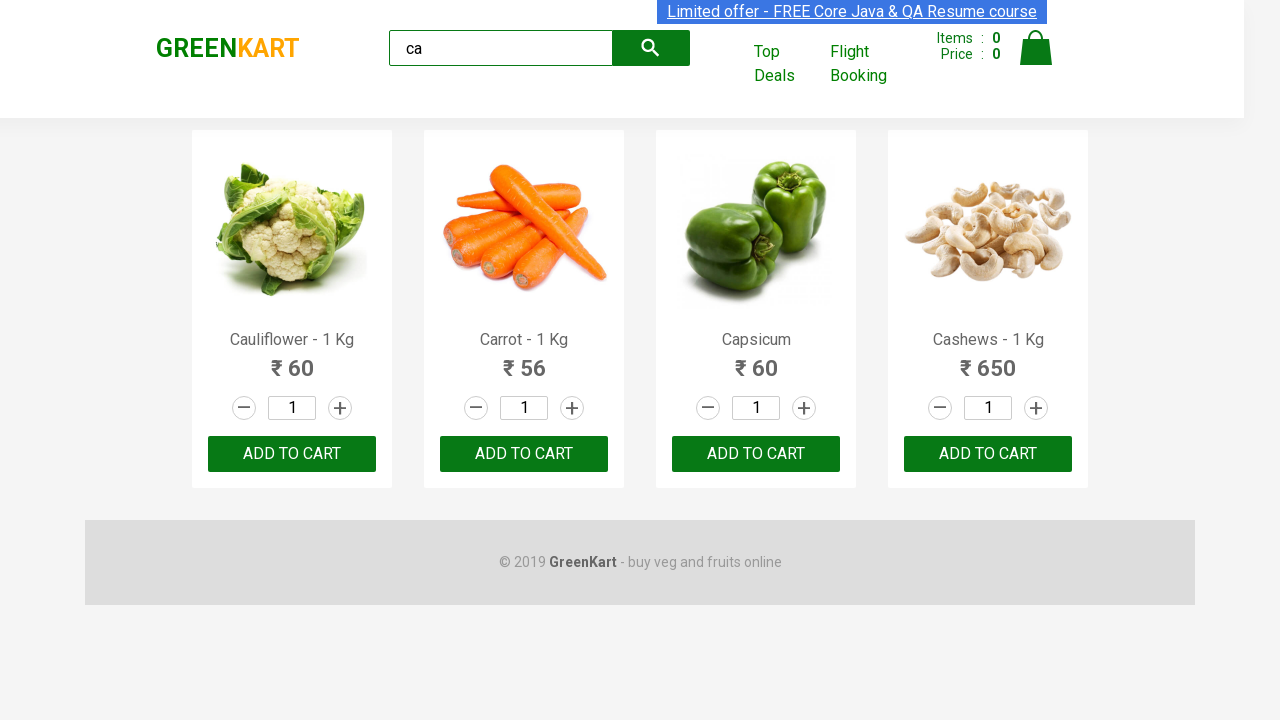

Product elements loaded on page
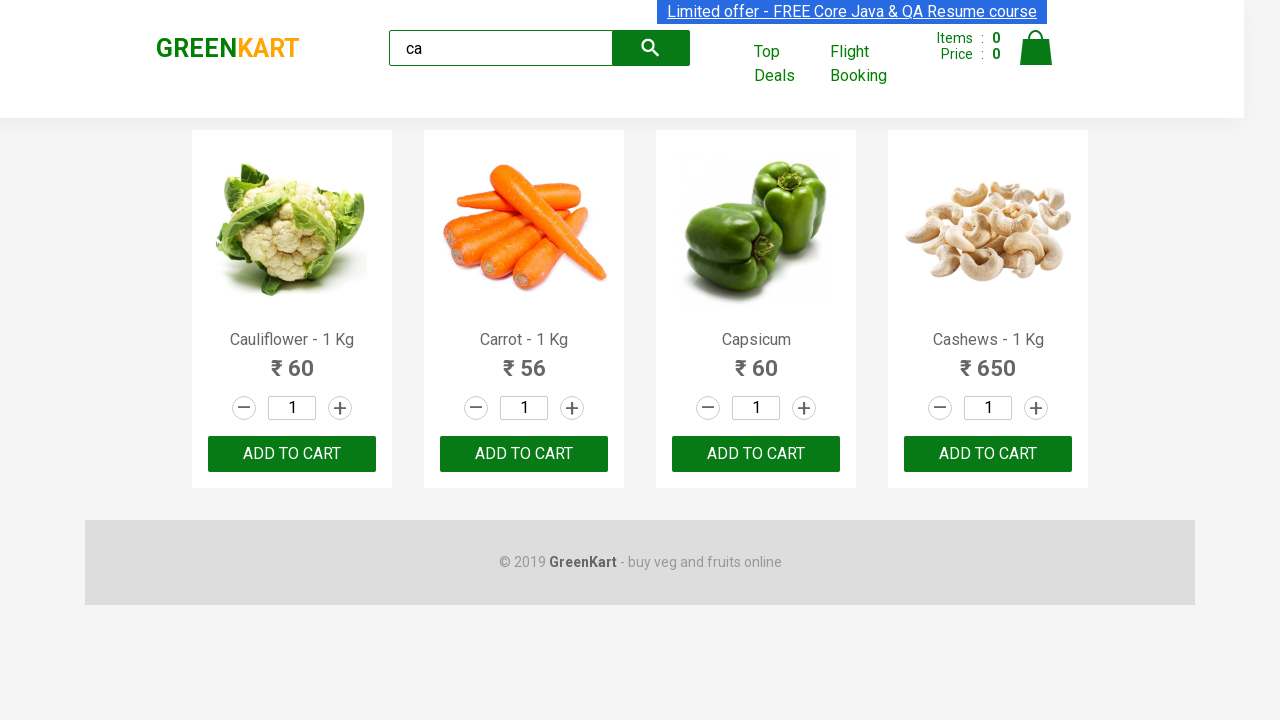

Clicked ADD TO CART button on the third product at (756, 454) on .products .product >> nth=2 >> button >> internal:has-text="ADD TO CART"i
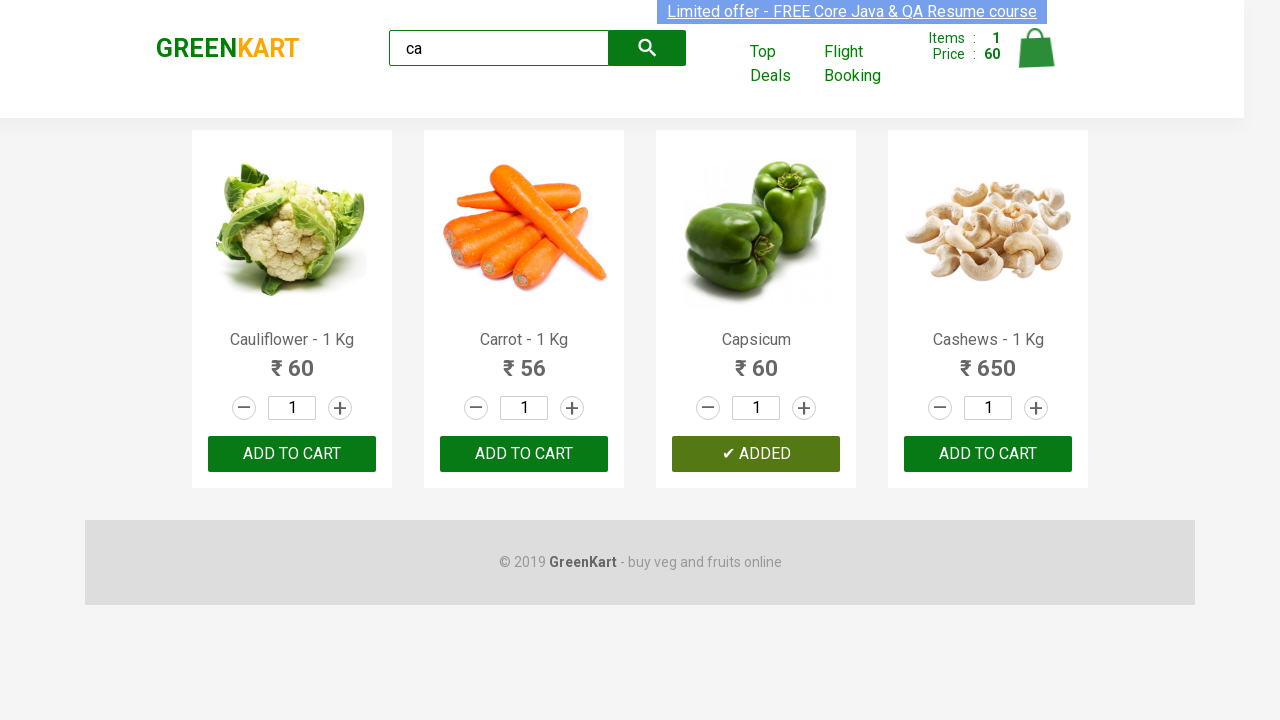

Clicked action button on third child product at (756, 454) on :nth-child(3) > .product-action > button
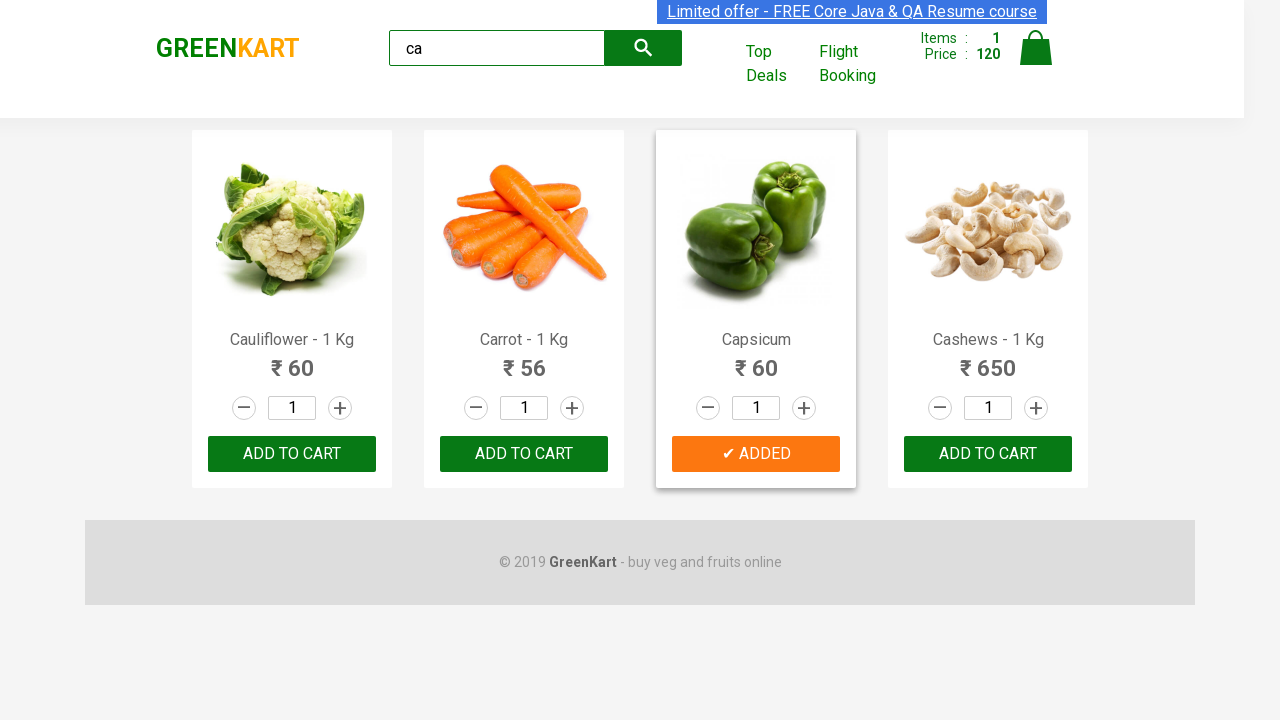

Retrieved product count: 4 products
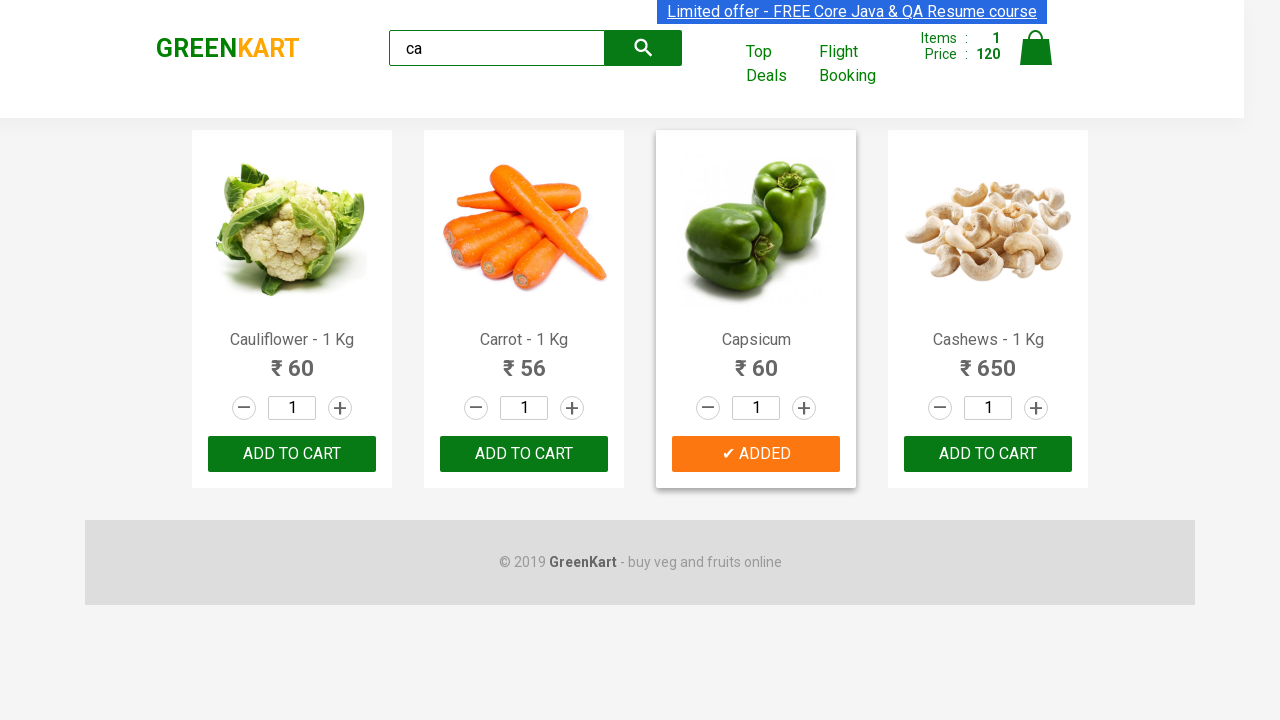

Retrieved product name: Cauliflower - 1 Kg
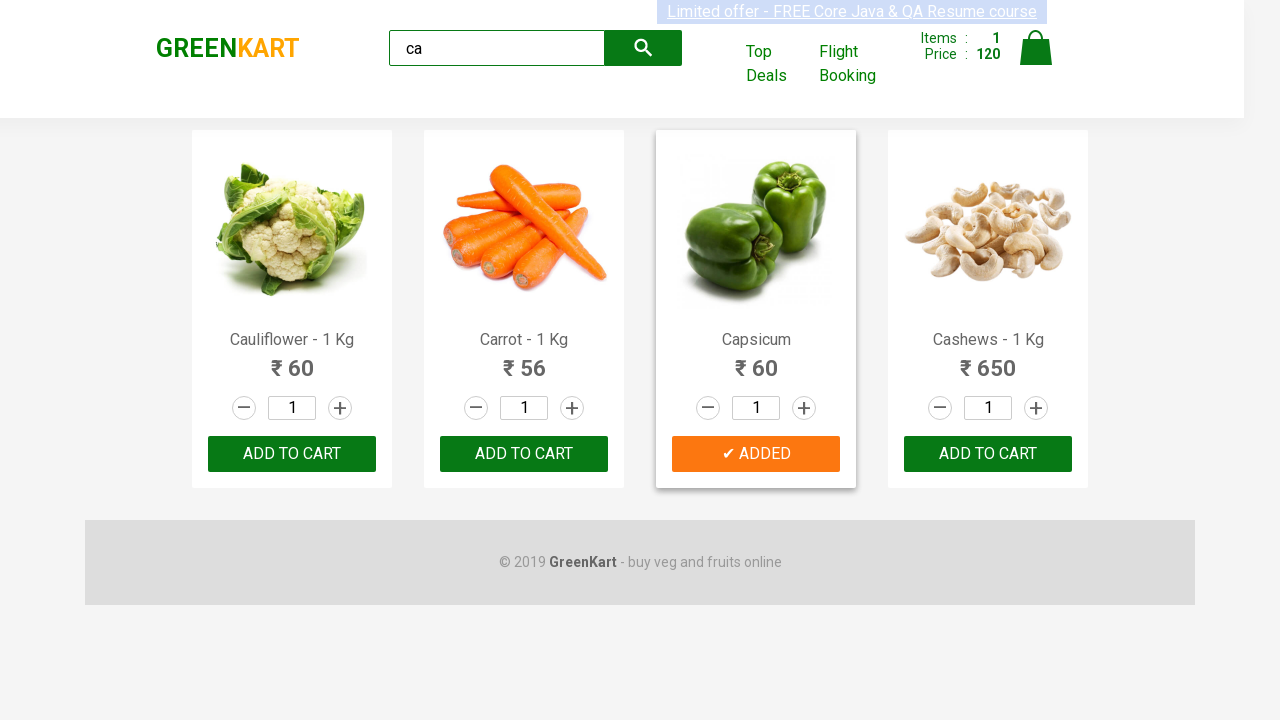

Retrieved product name: Carrot - 1 Kg
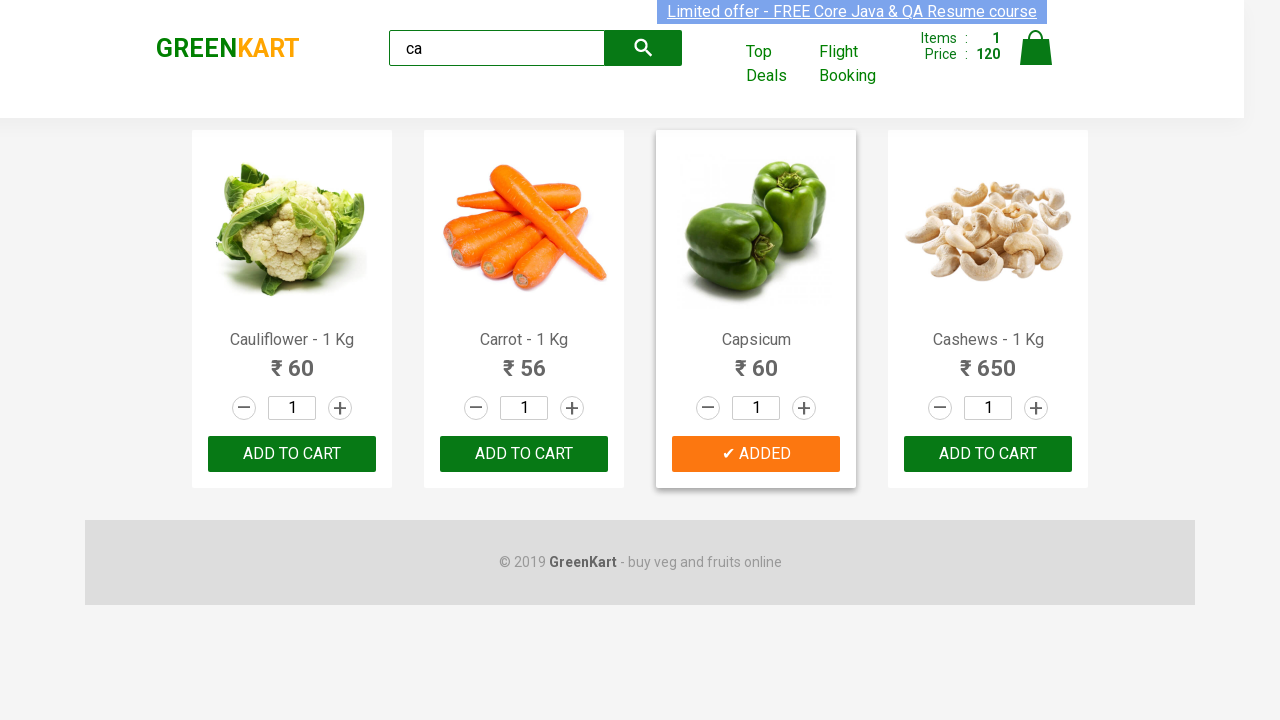

Retrieved product name: Capsicum
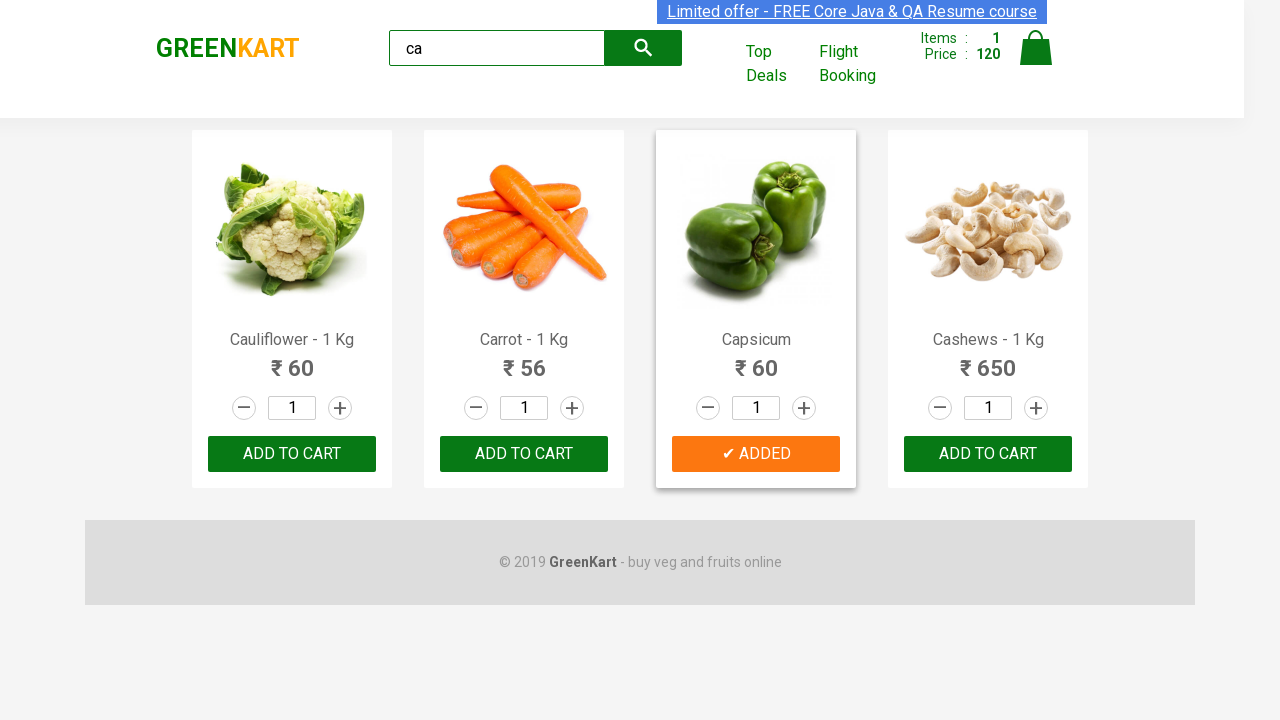

Retrieved product name: Cashews - 1 Kg
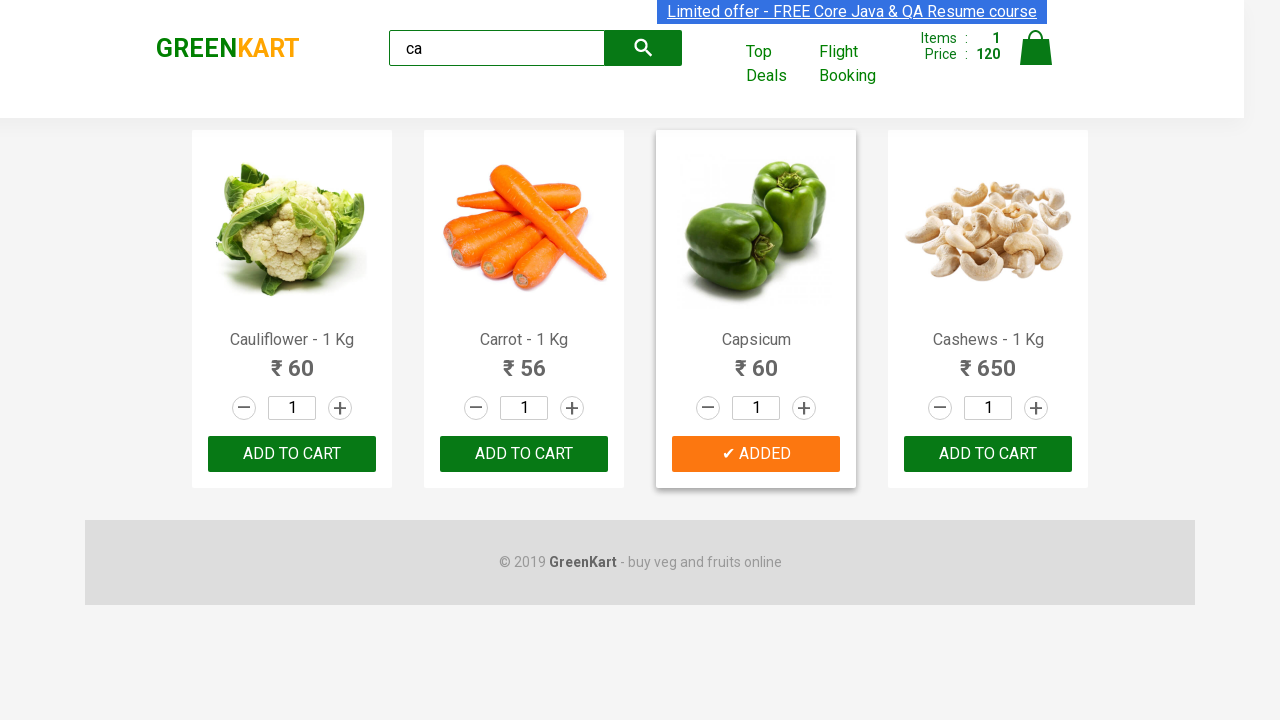

Clicked ADD TO CART button for Cashews product at (988, 454) on .products .product >> nth=3 >> button
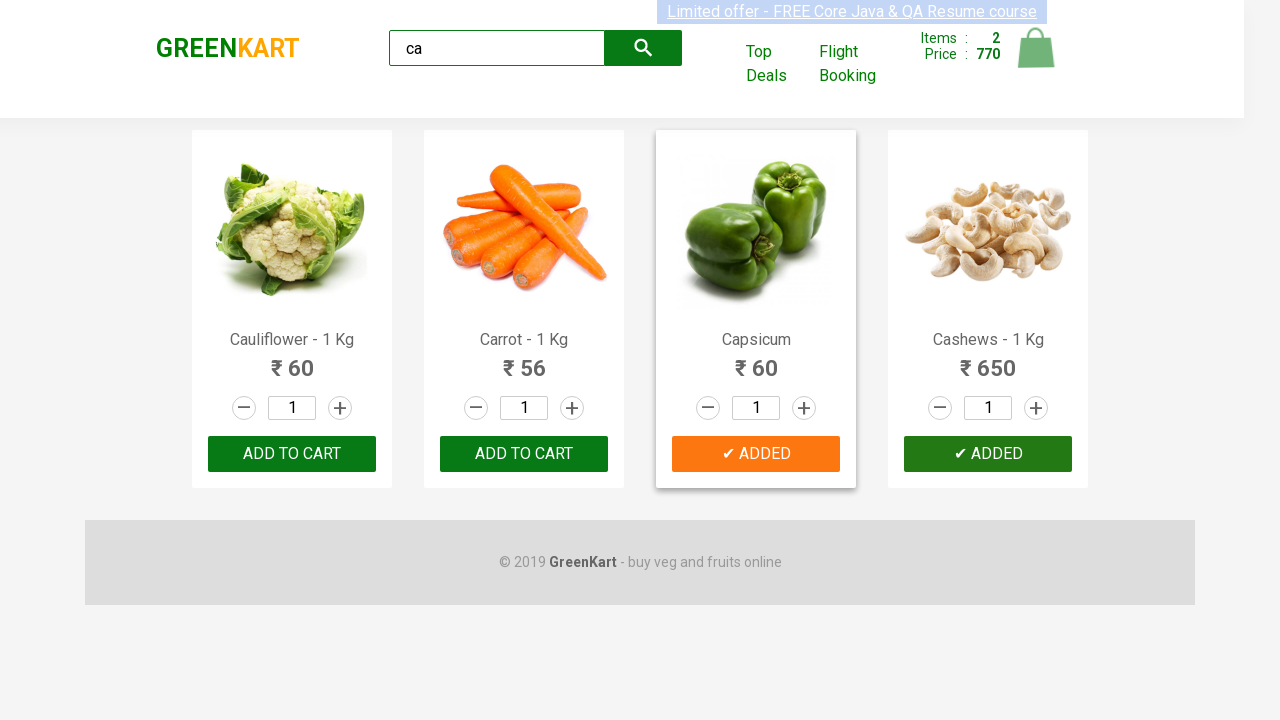

Brand logo element is present on page
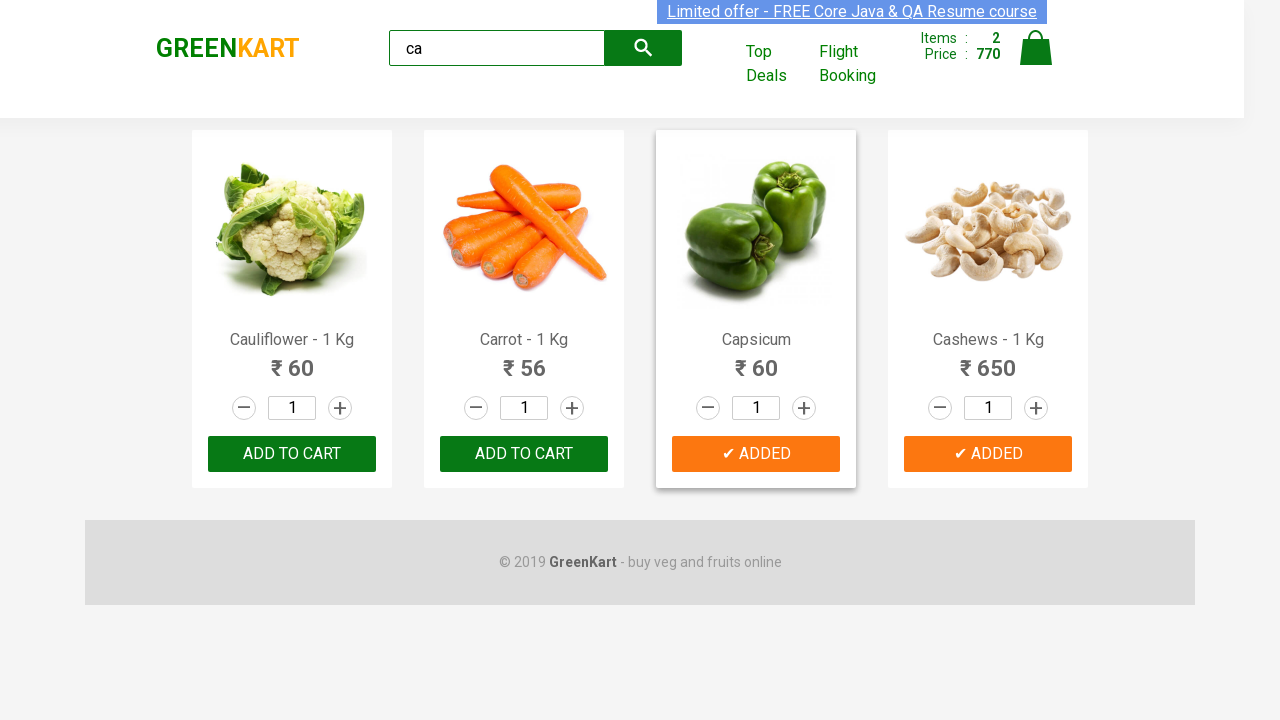

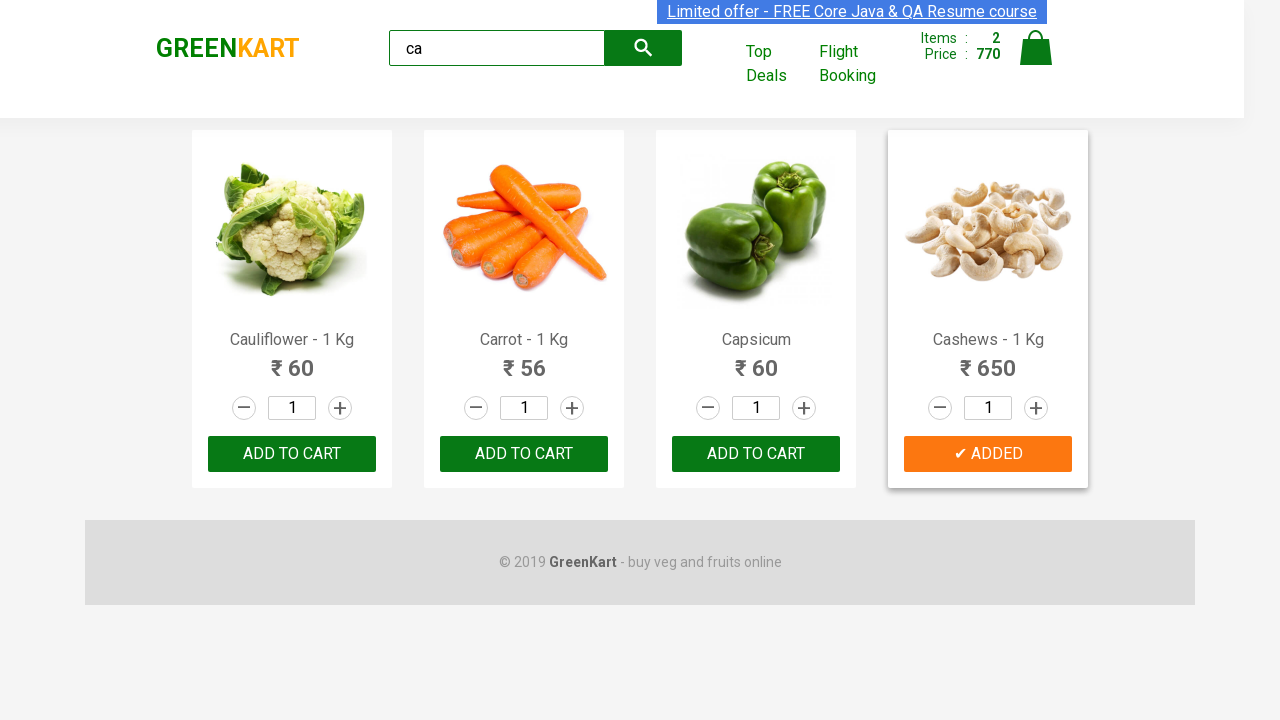